Clicks the submit button and verifies URL changes to the thanks page

Starting URL: https://formy-project.herokuapp.com/form

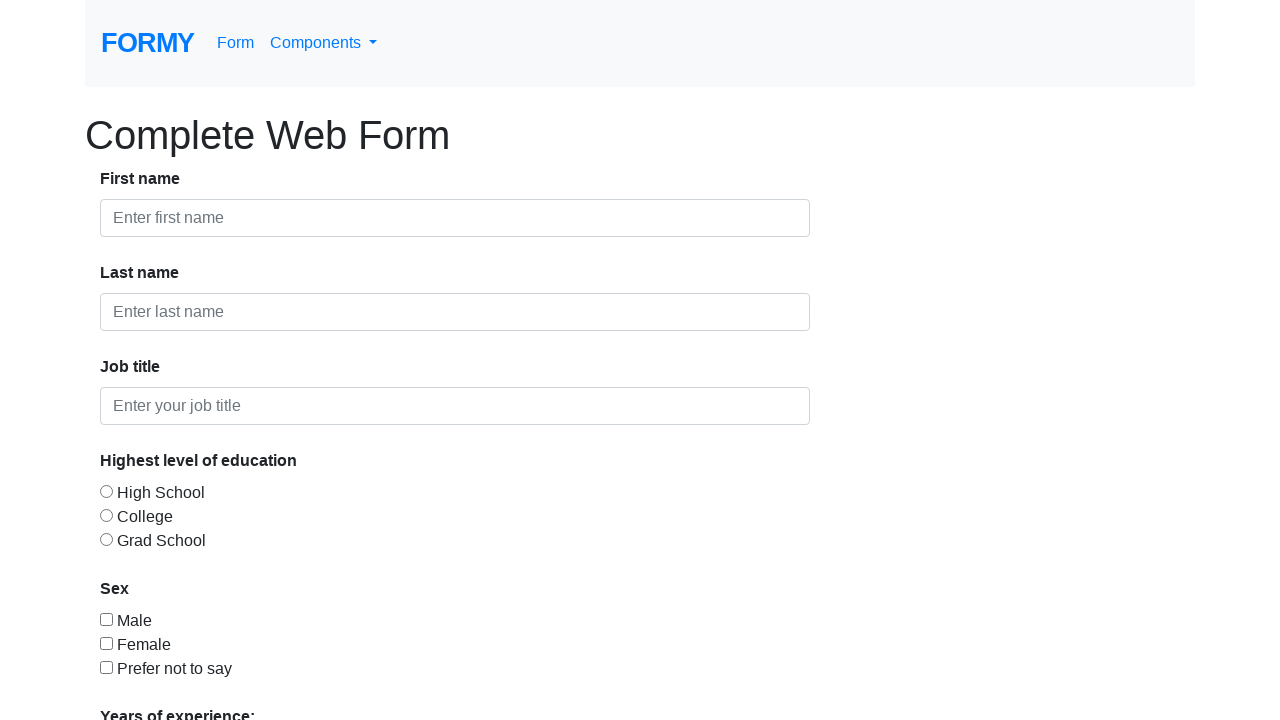

Clicked the submit button at (148, 680) on xpath=//a[@role="button"]
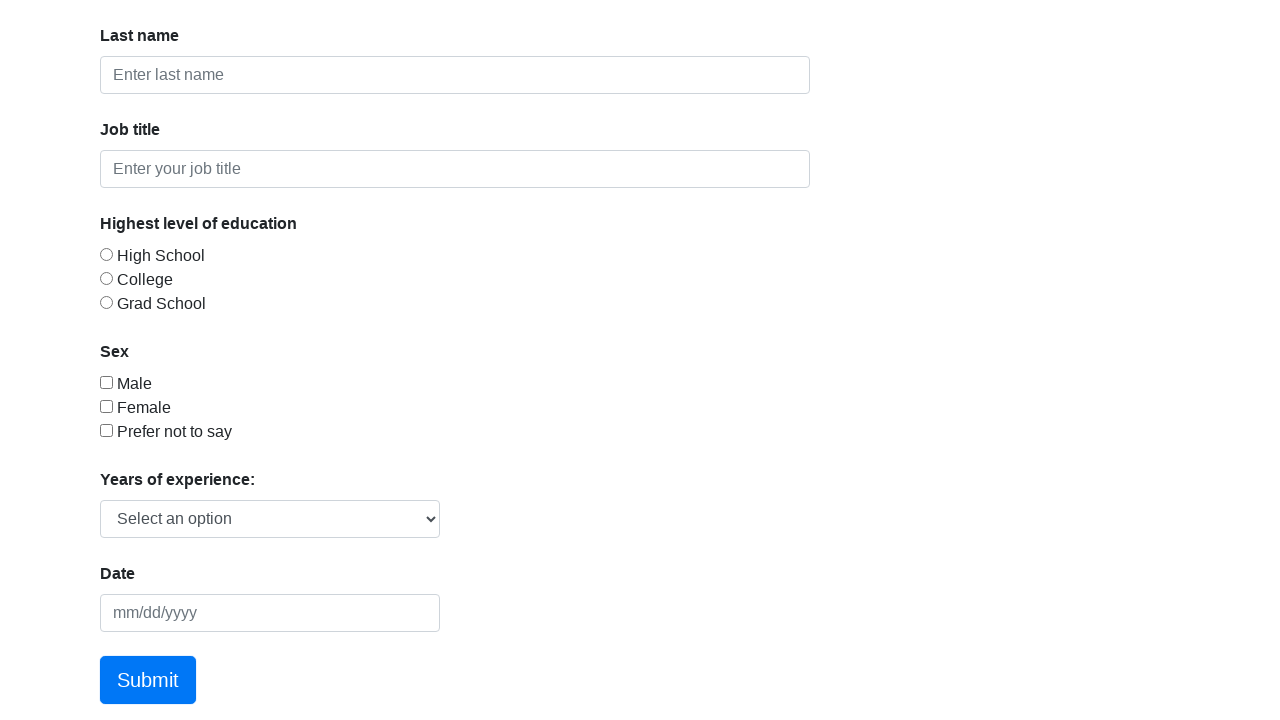

Waited for URL to change to thanks page
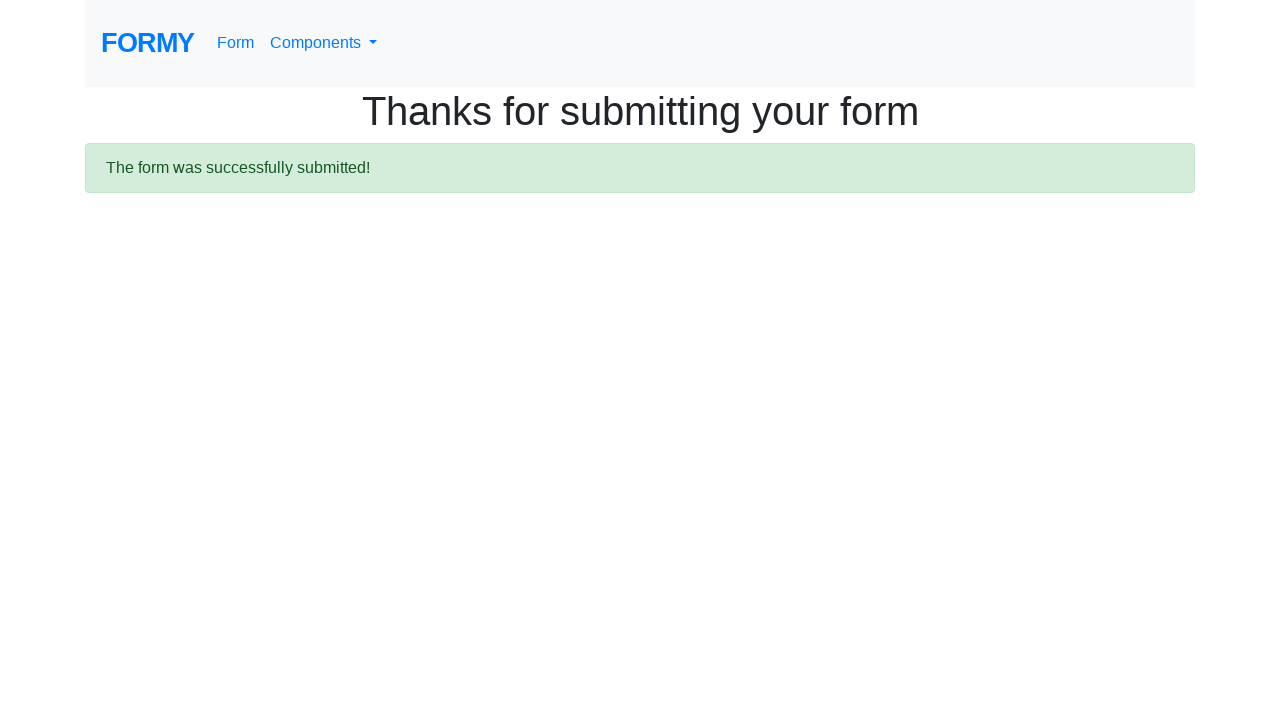

Verified URL changed to https://formy-project.herokuapp.com/thanks
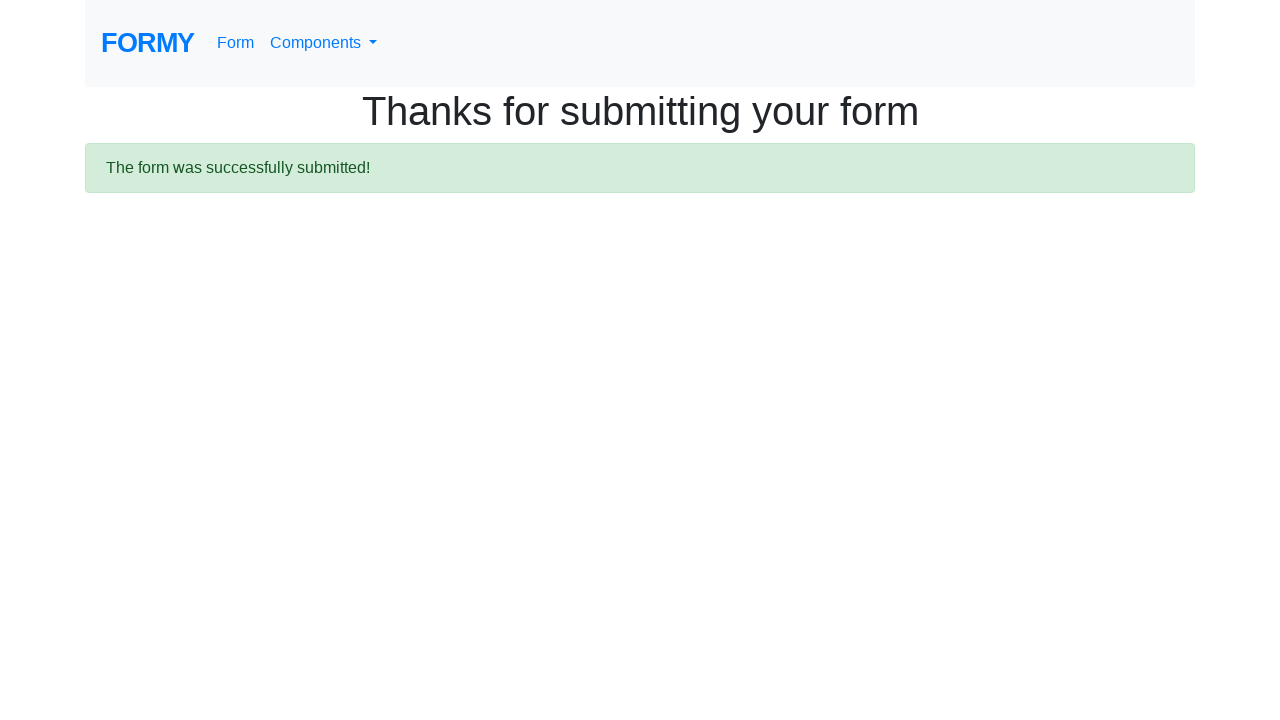

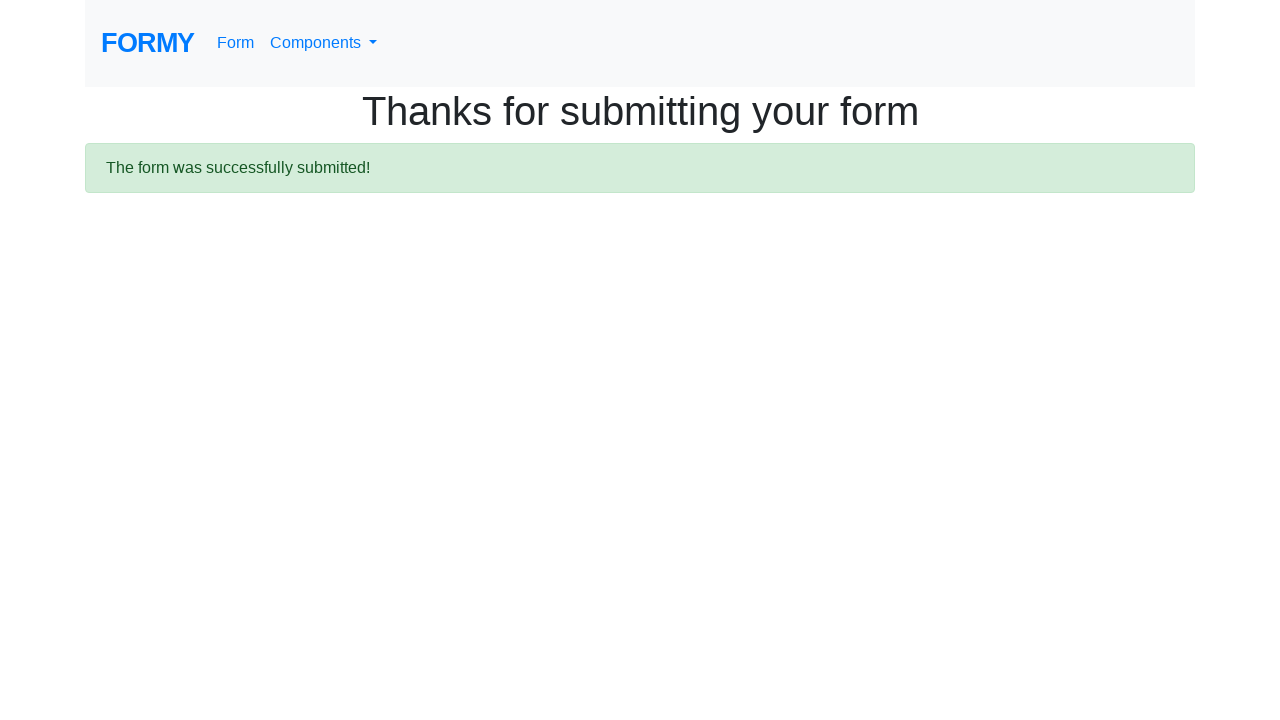